Tests clicking a JavaScript alert and accepting it to verify the success message appears

Starting URL: https://the-internet.herokuapp.com/javascript_alerts

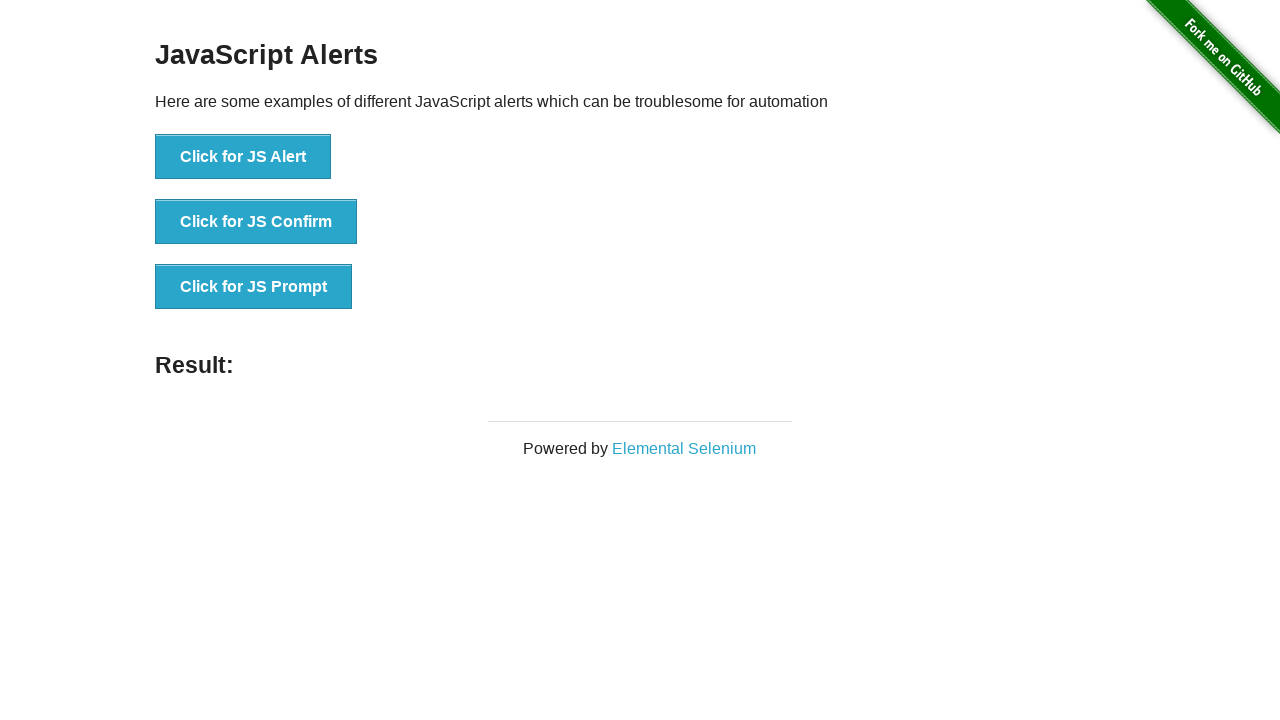

Clicked the 'Click for JS Alert' button at (243, 157) on xpath=//button[contains(text(), 'Click for JS Alert')]
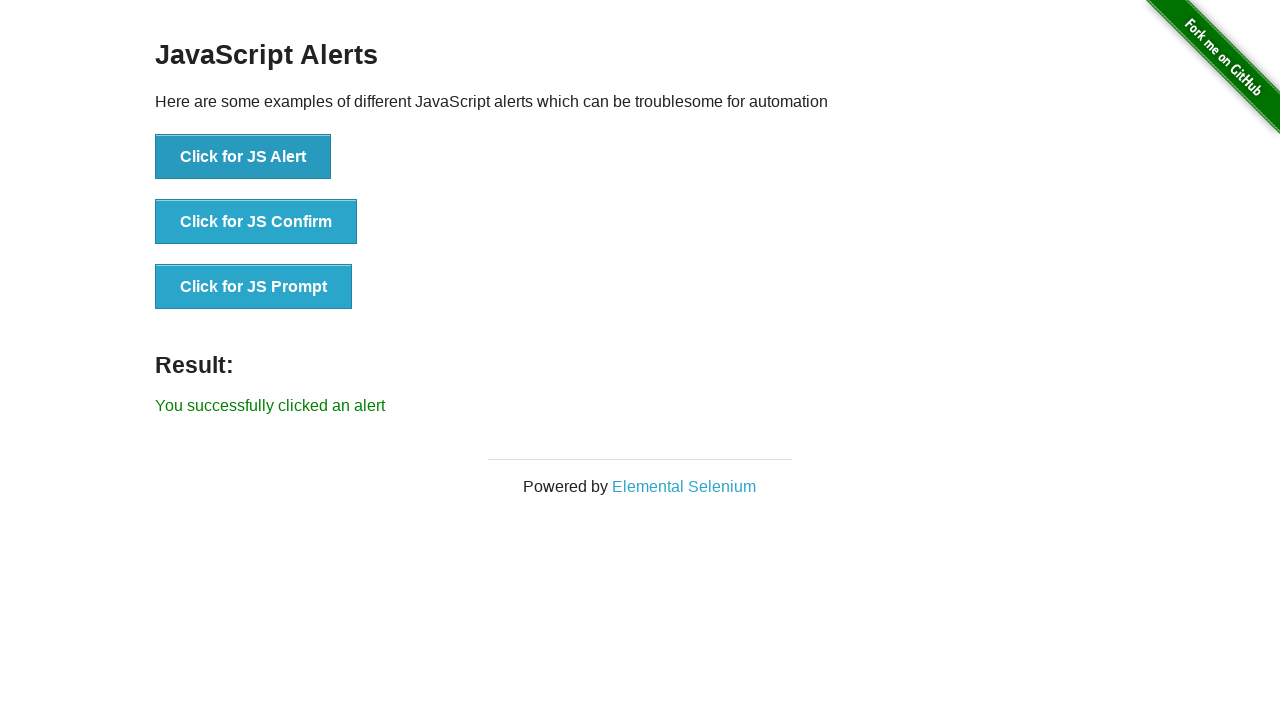

Set up dialog handler to accept alerts
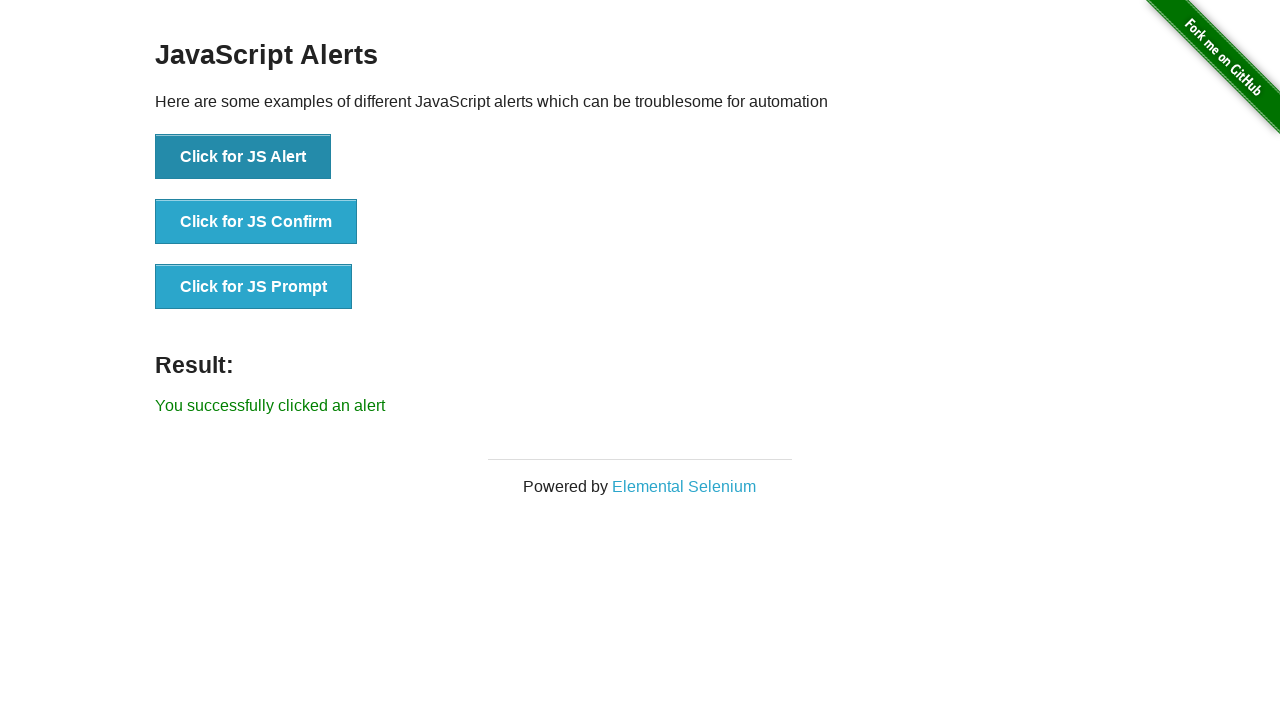

Alert accepted and result message appeared
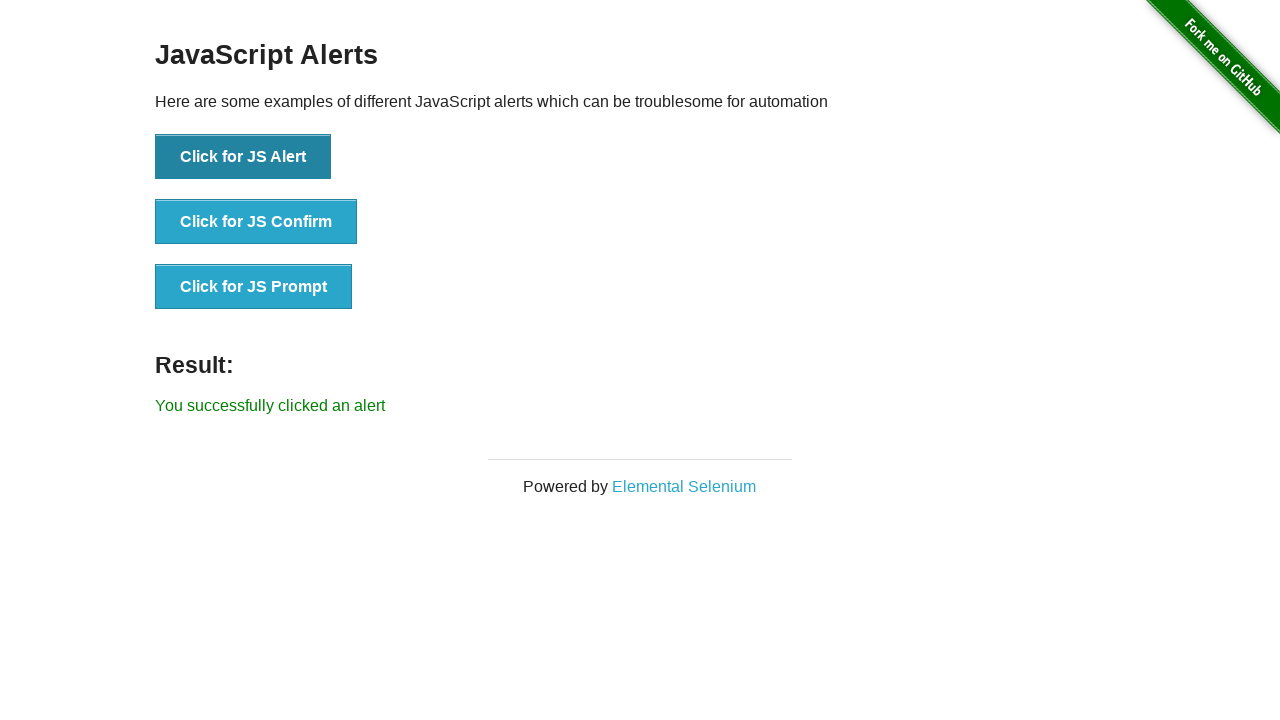

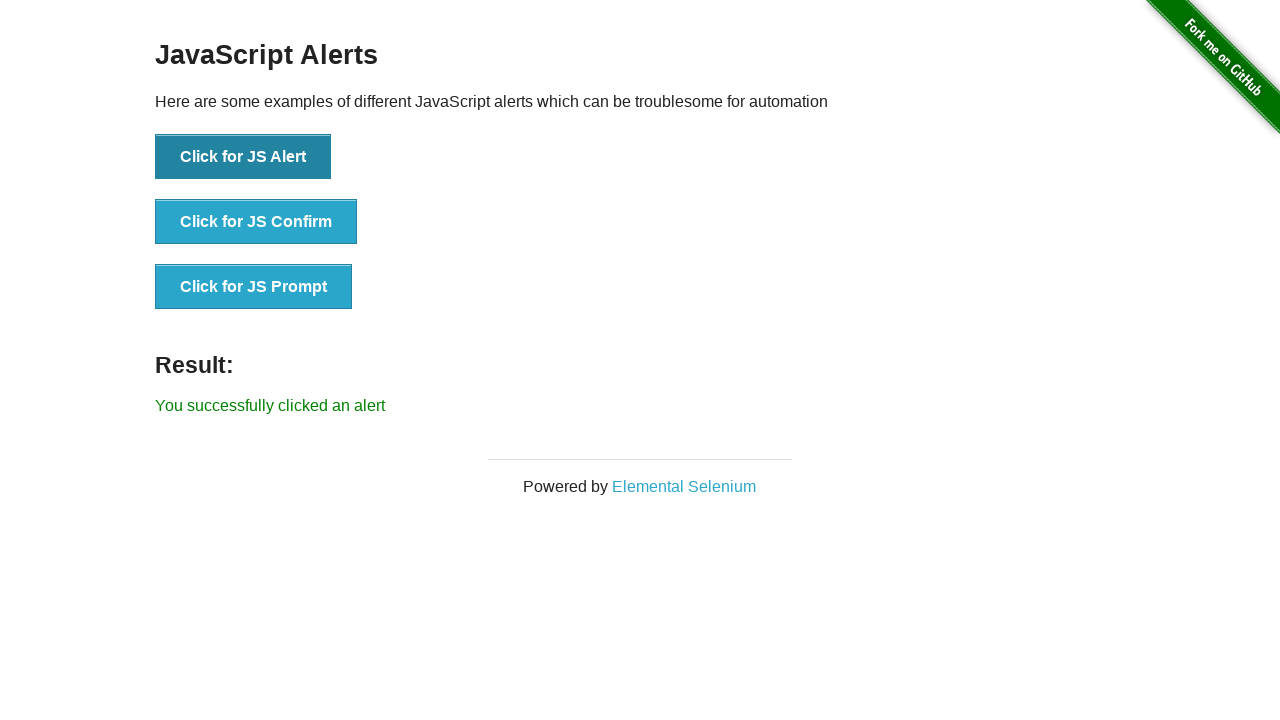